Tests AJAX auto-waiting by clicking a button that triggers an AJAX request and then clicking on the success element that appears

Starting URL: http://uitestingplayground.com/ajax

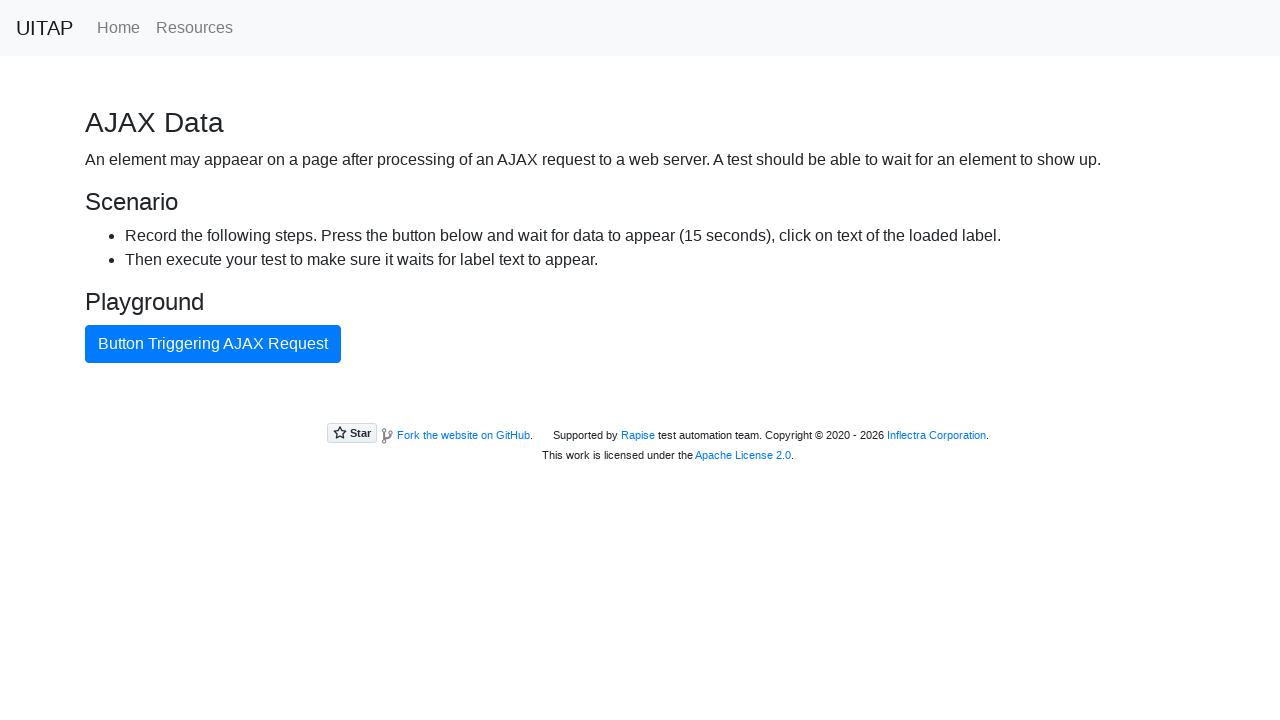

Navigated to AJAX auto-waiting test page
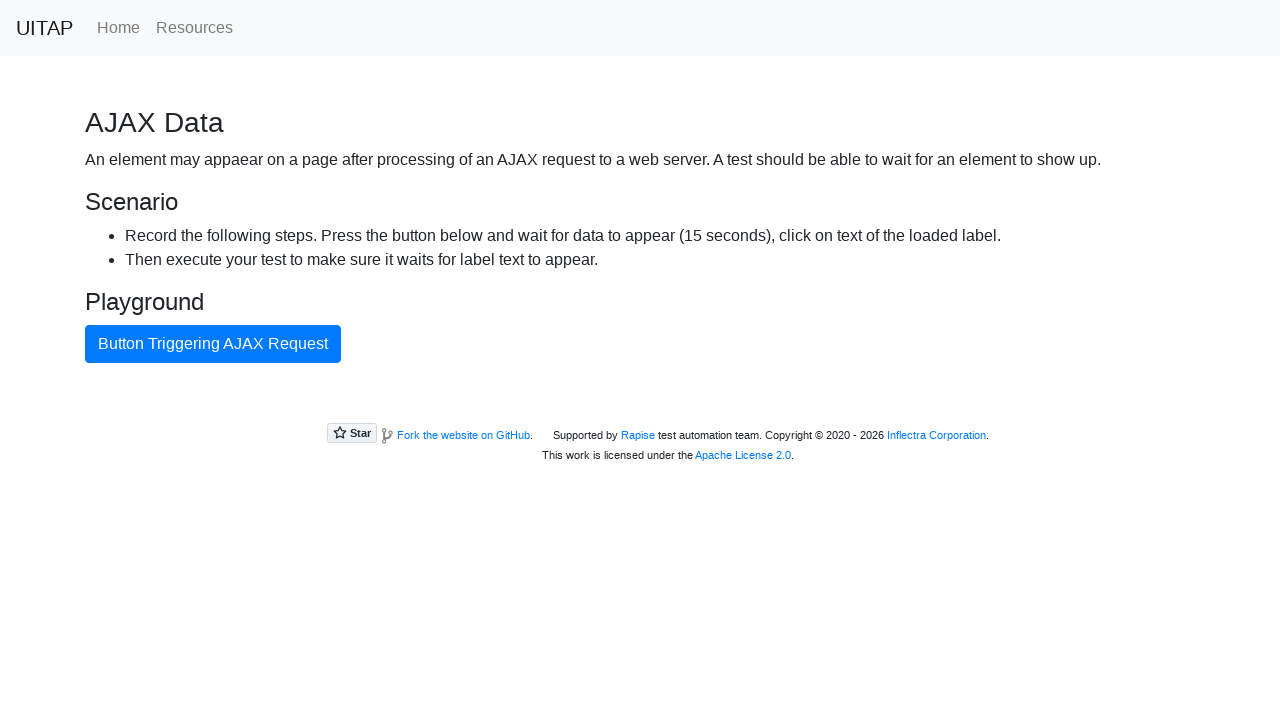

Clicked button to trigger AJAX request at (213, 344) on internal:role=button[name="Button Triggering AJAX Request"i]
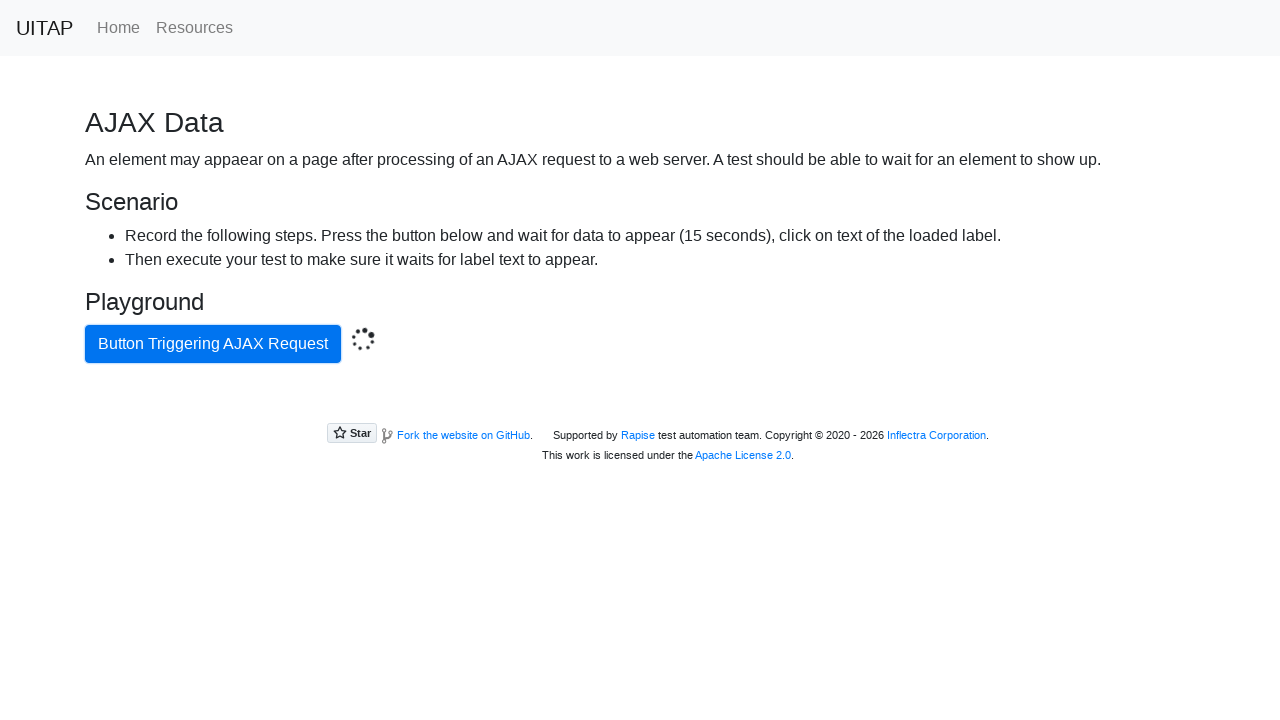

Clicked success element that appeared after AJAX request completed at (640, 405) on .bg-success
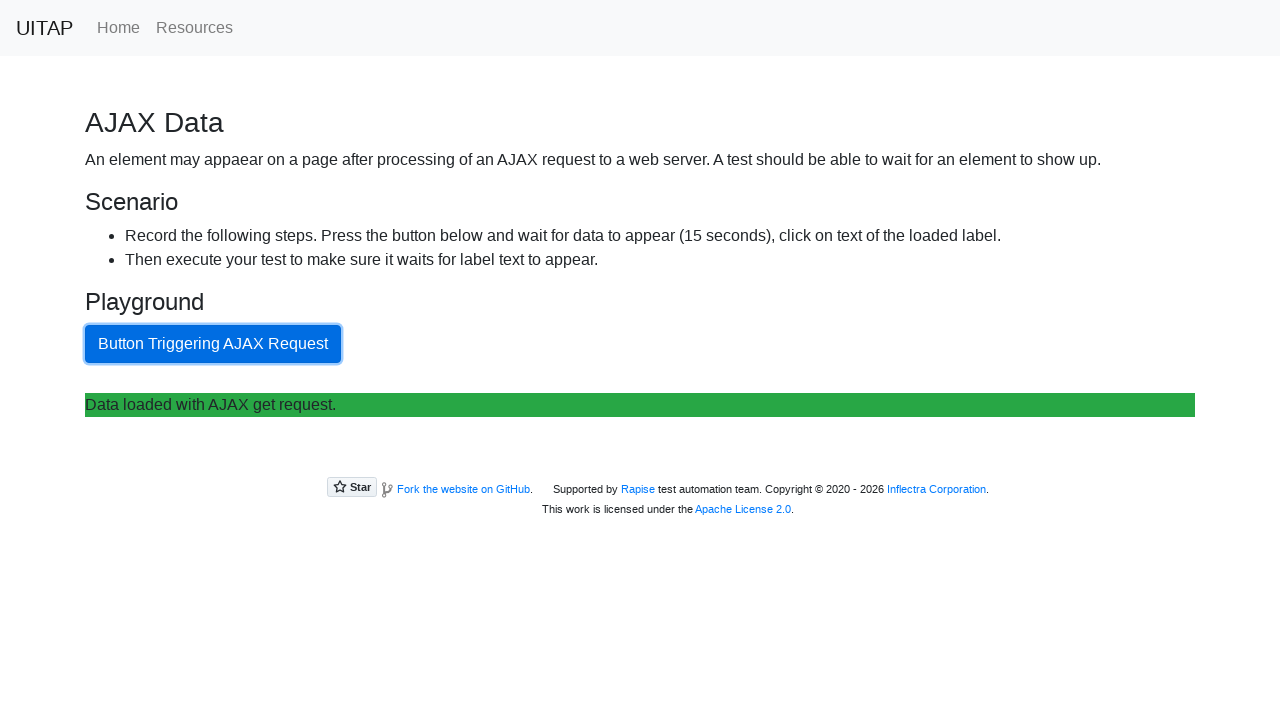

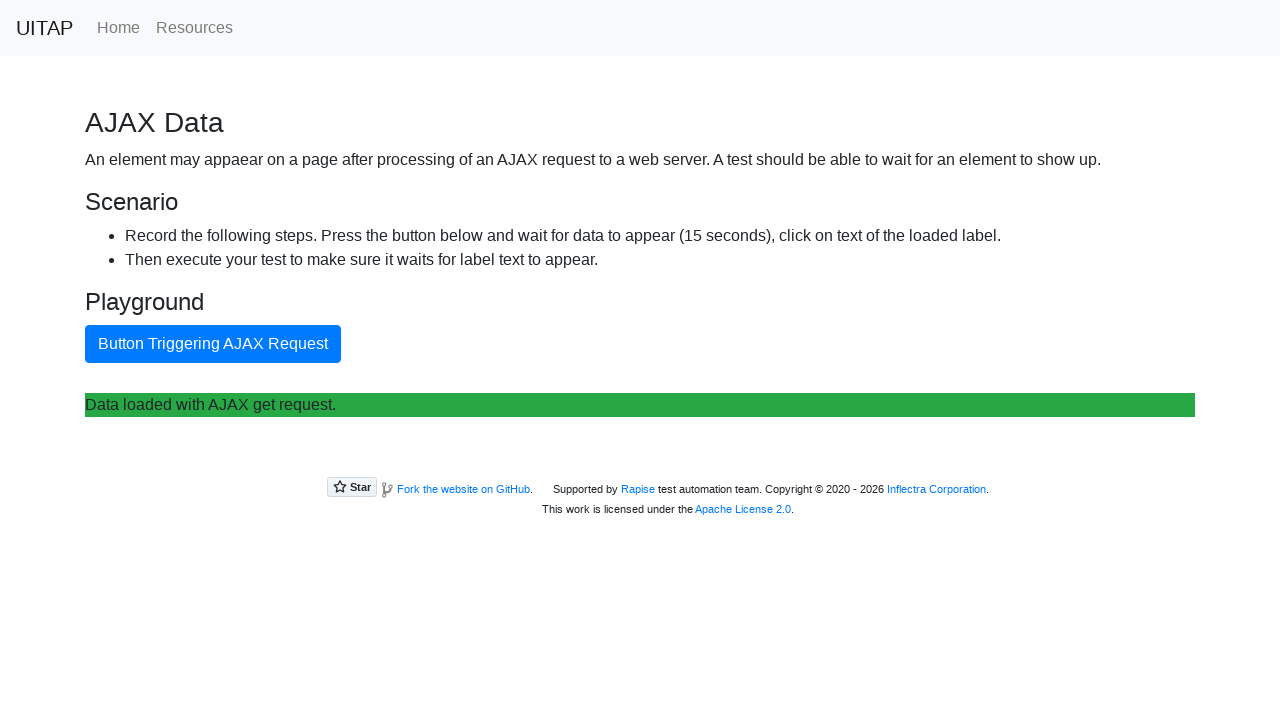